Tests a page with lazy-loading images by waiting for images to fully load and verifying that at least 4 images appear in the image container

Starting URL: https://bonigarcia.dev/selenium-webdriver-java/loading-images.html

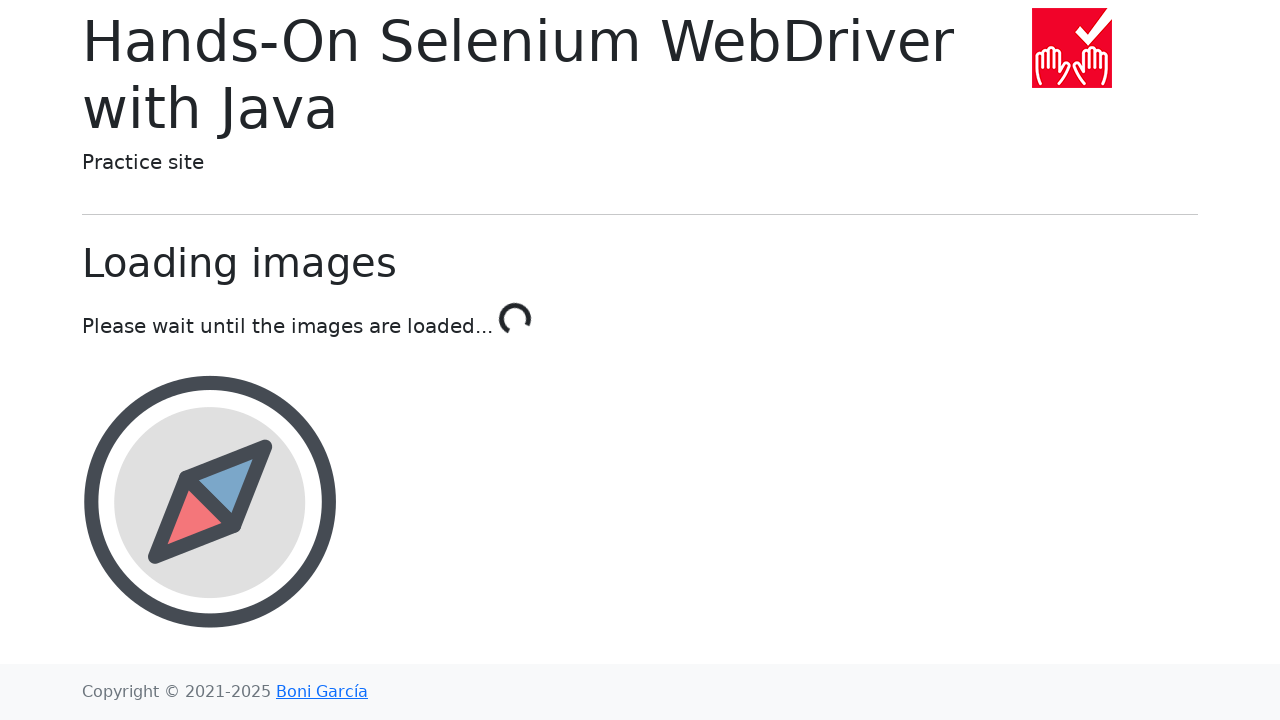

Waited for at least 4 images to be present in the image container
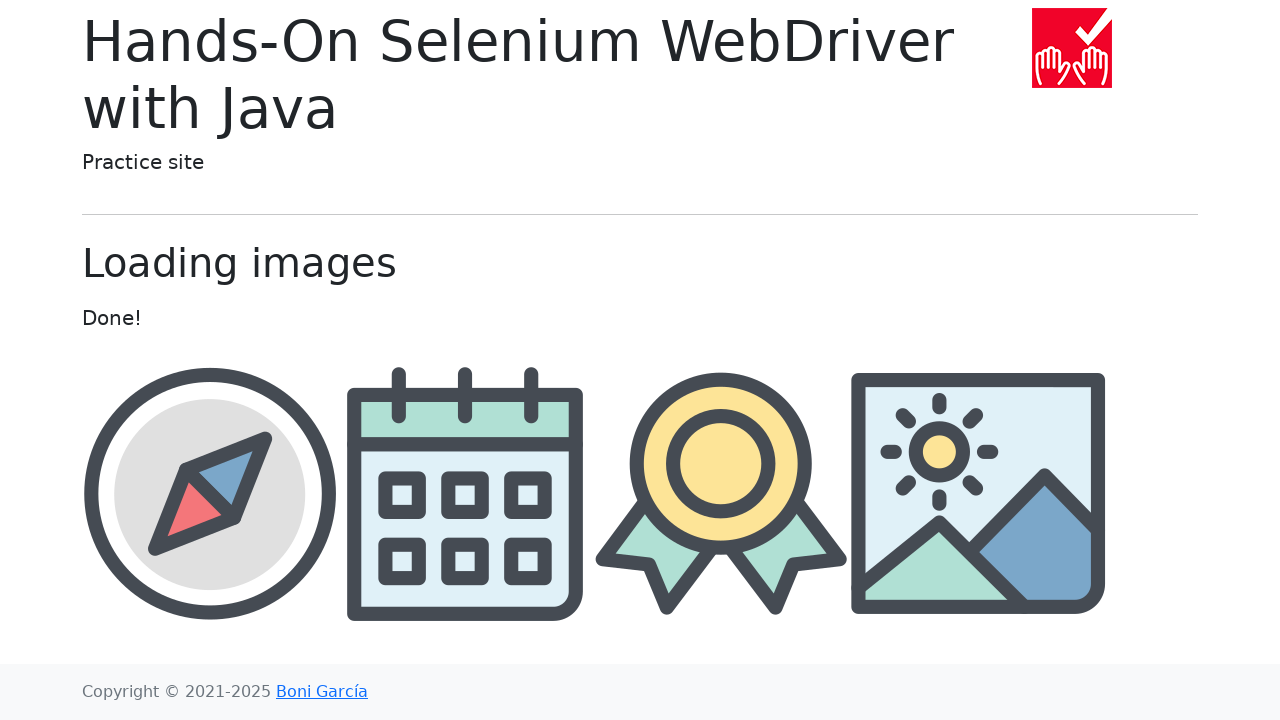

Waited for all 4+ images to be fully loaded with complete state and natural width
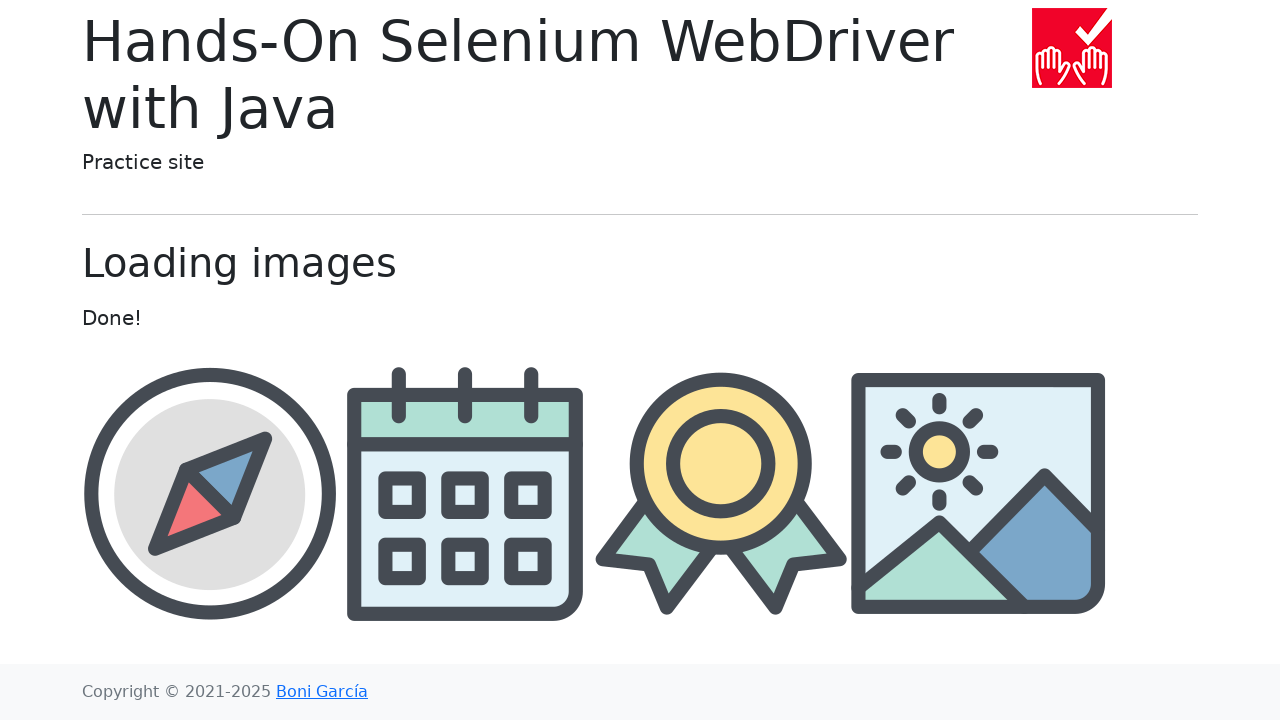

Retrieved locator for all images in the container
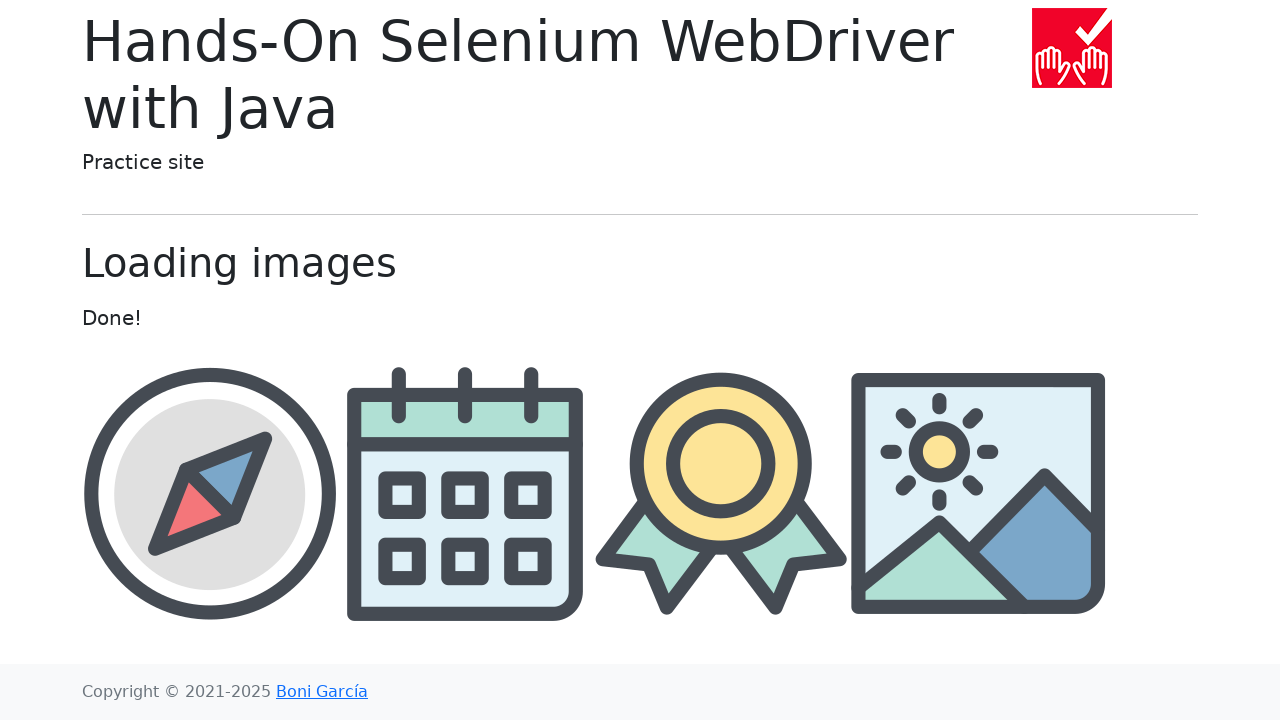

Verified the third image is visible in the container
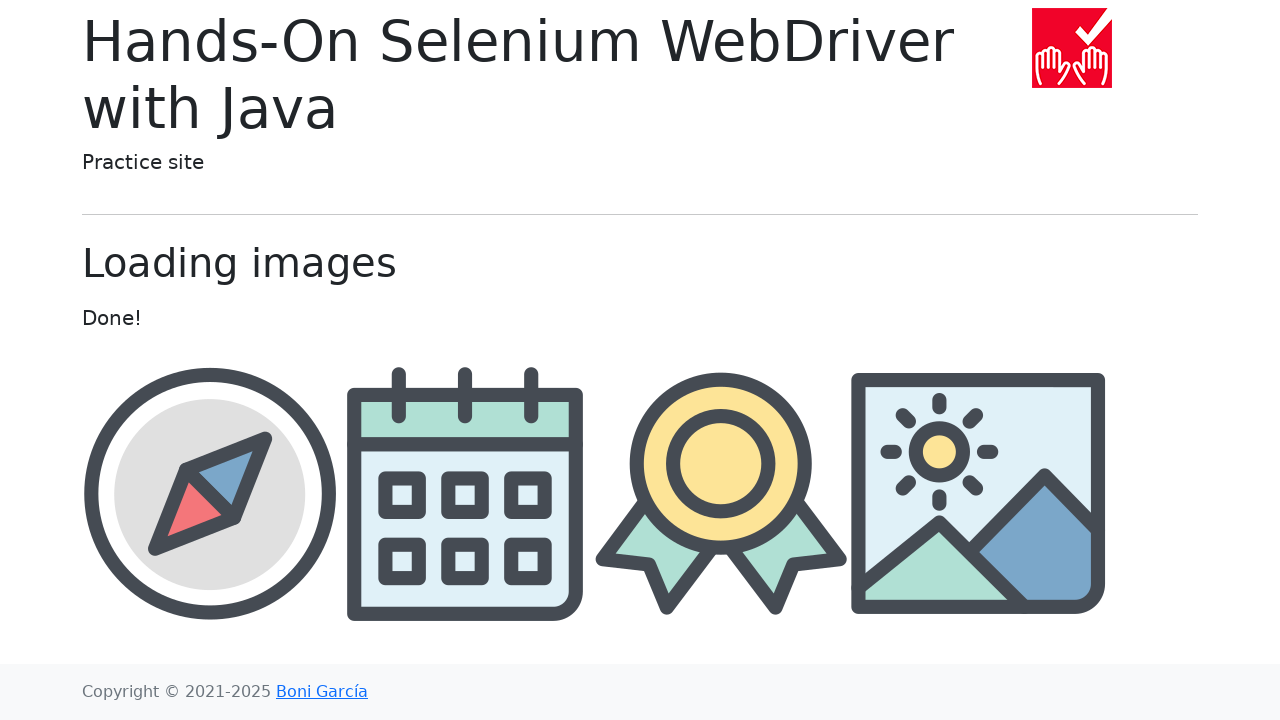

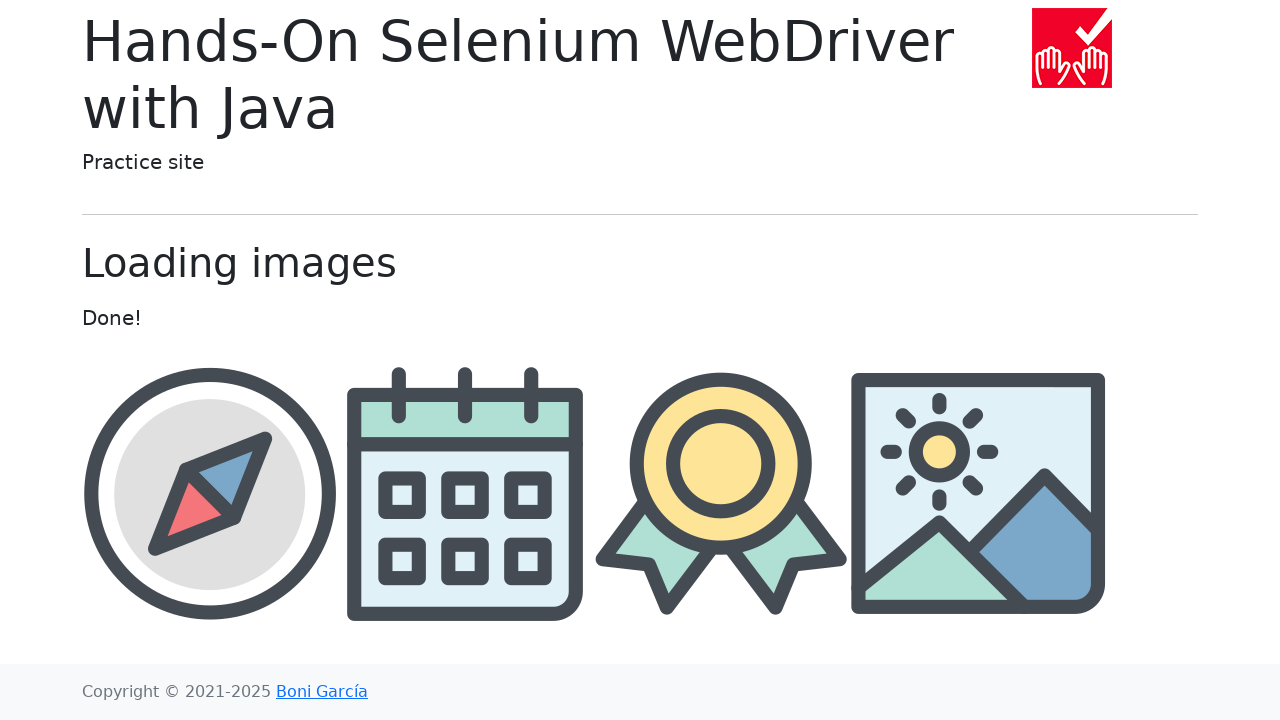